Tests JavaScript alert handling by clicking a button that triggers an alert, waiting for the alert to appear, verifying its text, and accepting it

Starting URL: https://the-internet.herokuapp.com/javascript_alerts

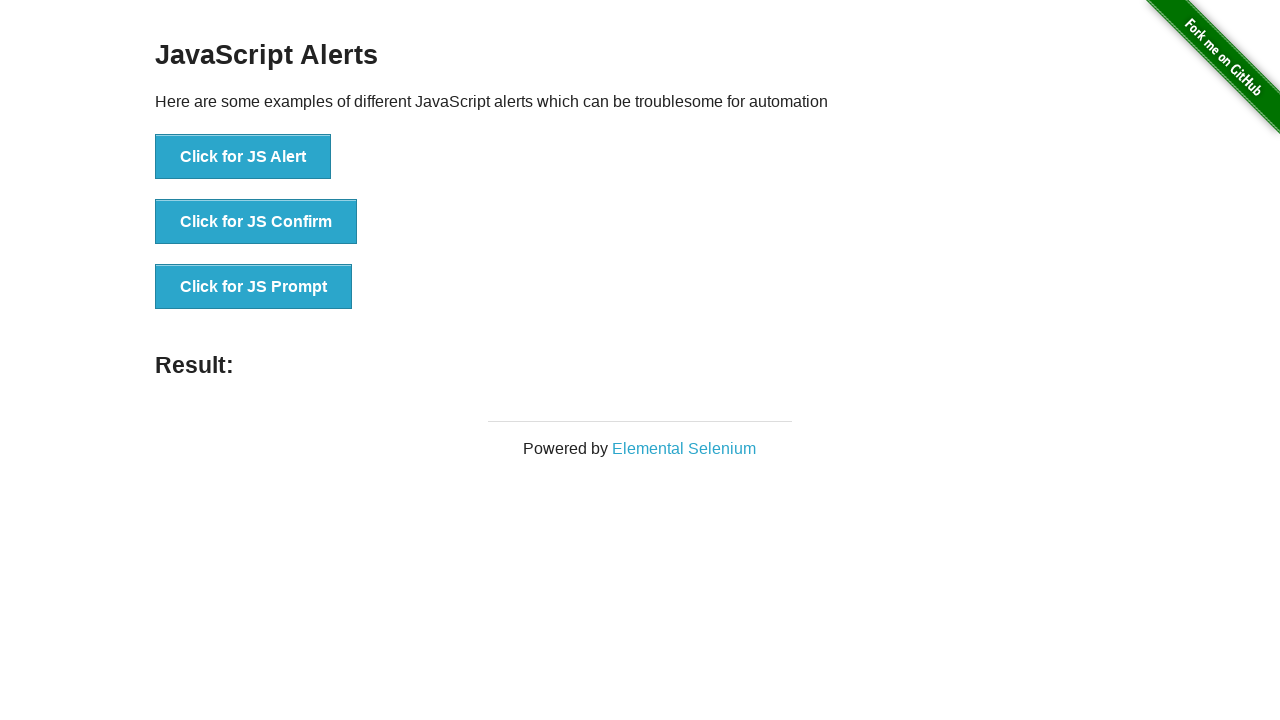

Clicked button to trigger JavaScript alert at (243, 157) on xpath=//button[normalize-space()='Click for JS Alert']
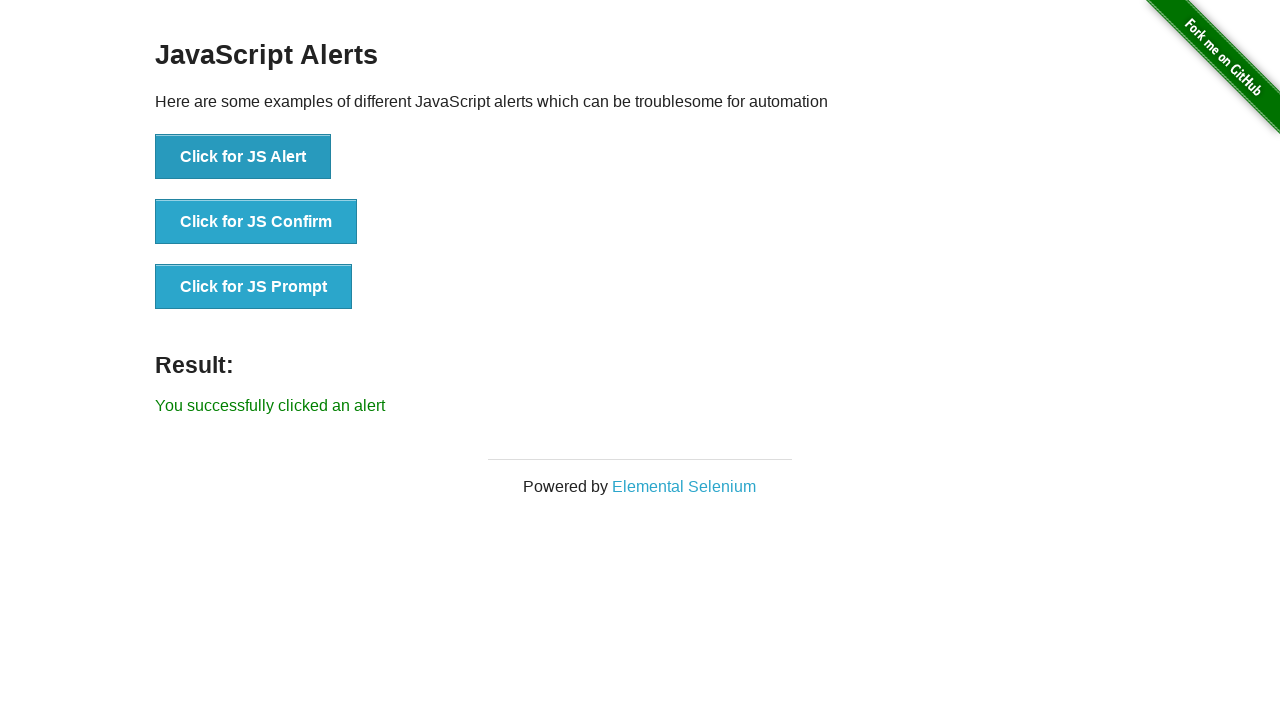

Set up dialog handler to accept alerts
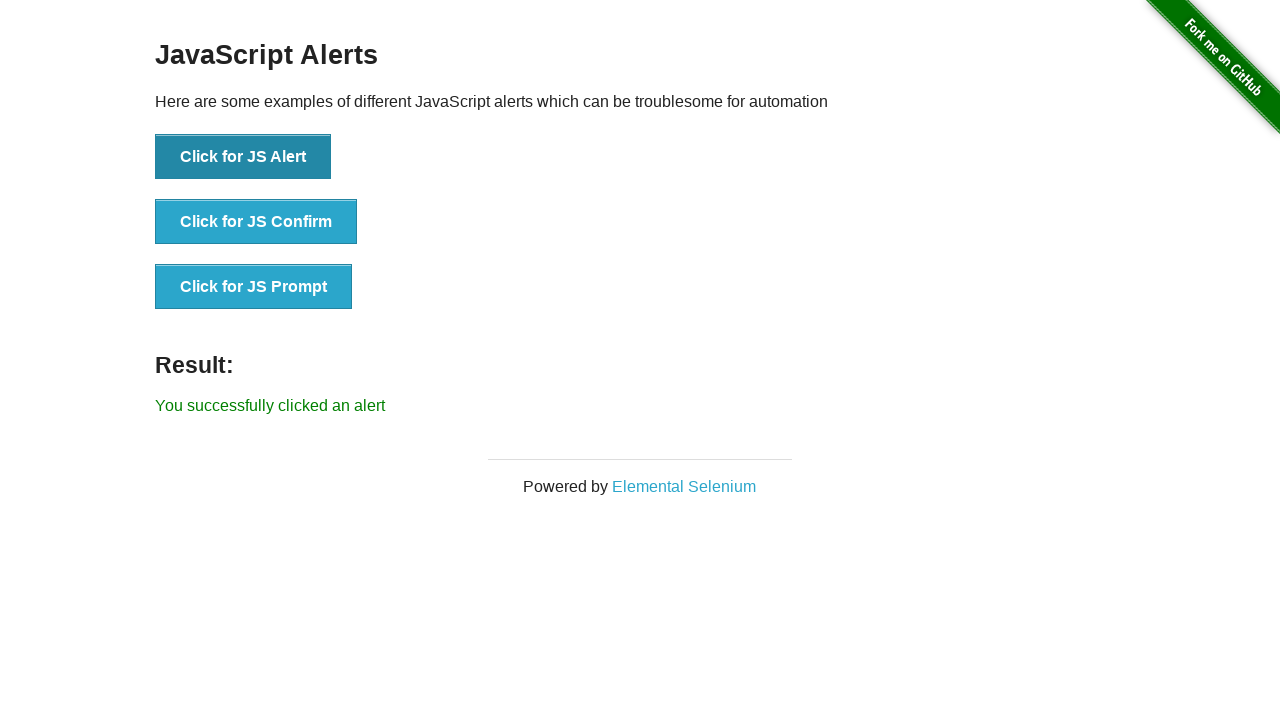

Clicked button again to trigger alert with handler active at (243, 157) on xpath=//button[normalize-space()='Click for JS Alert']
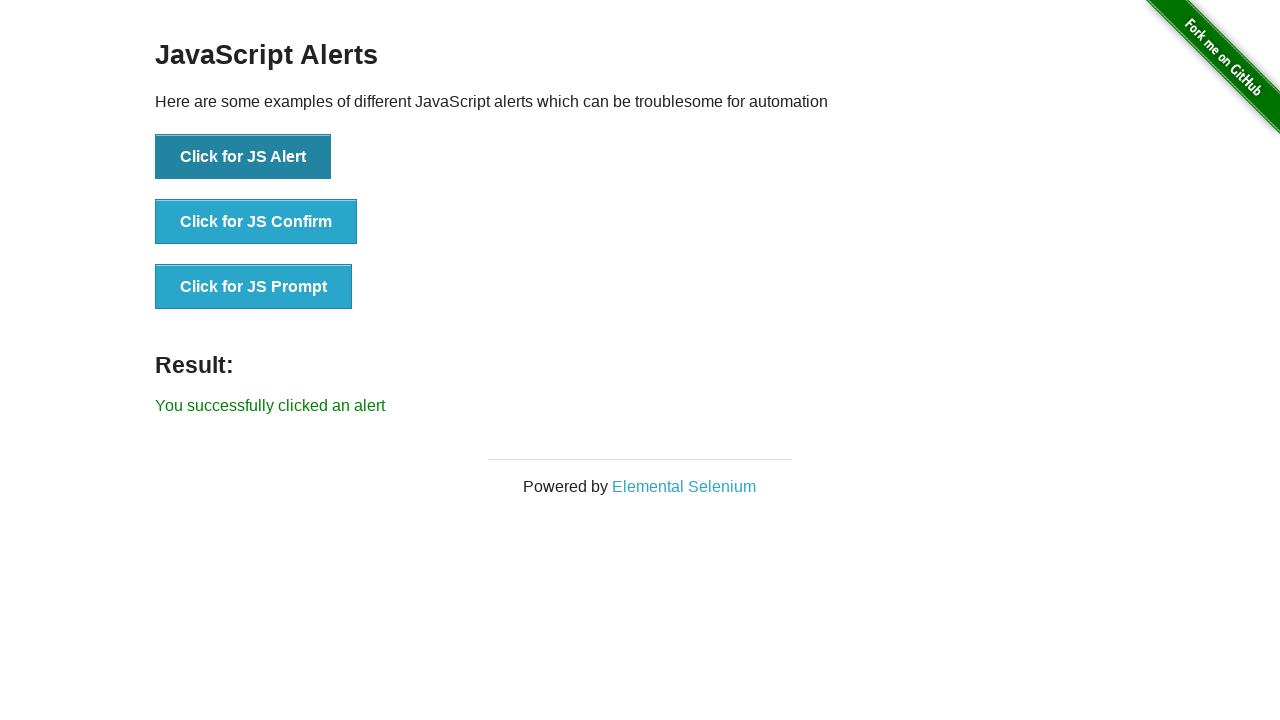

Alert was accepted and result text appeared
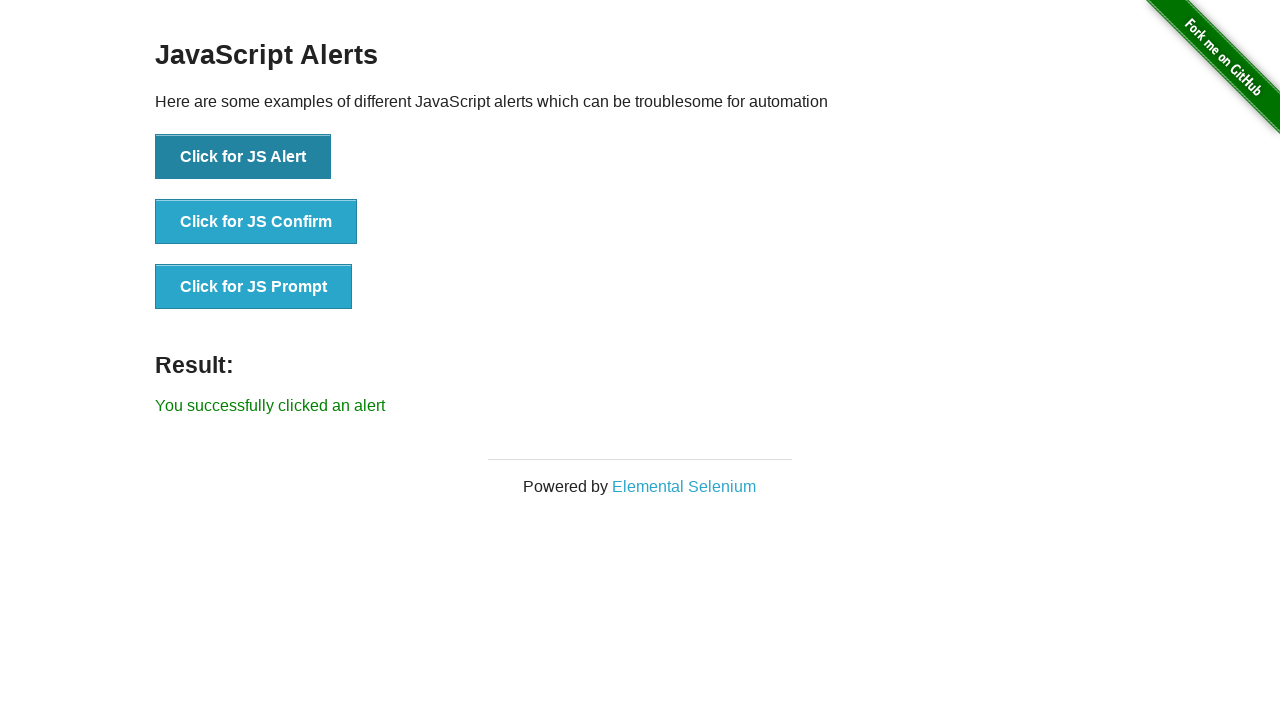

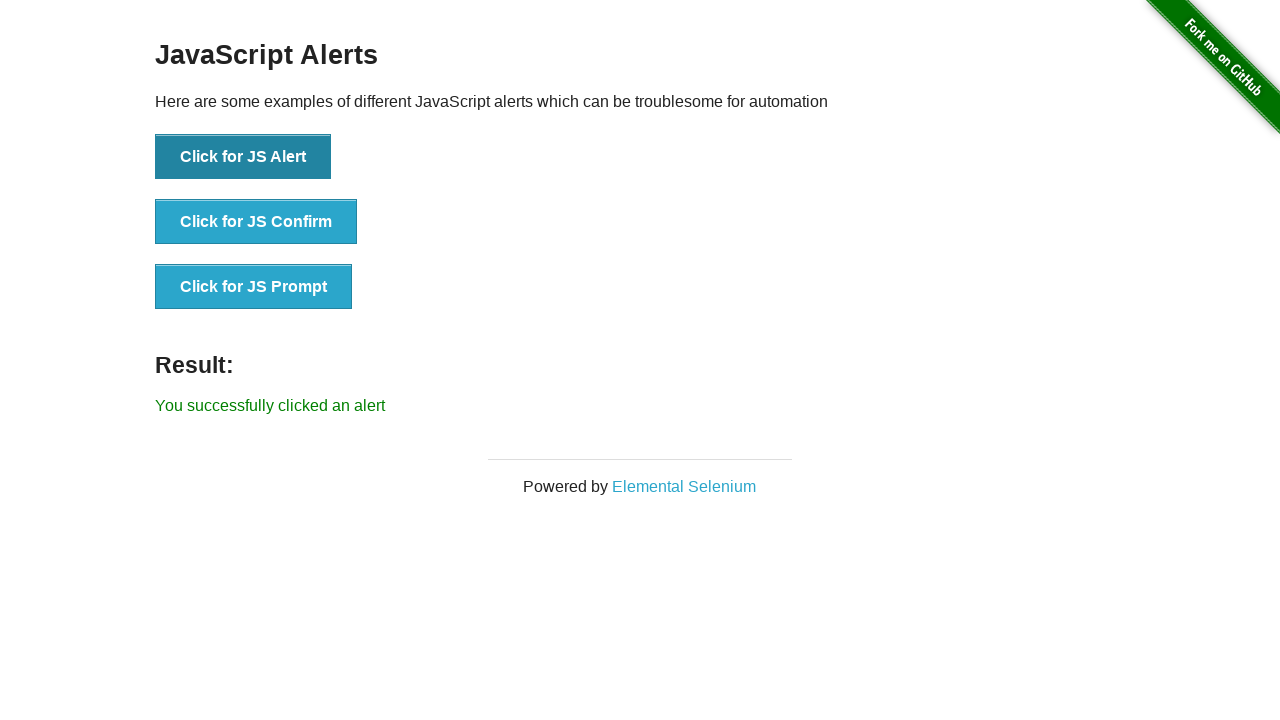